Navigates to OSA Consulting Tech website and maximizes the browser window

Starting URL: https://www.osaconsultingtech.com

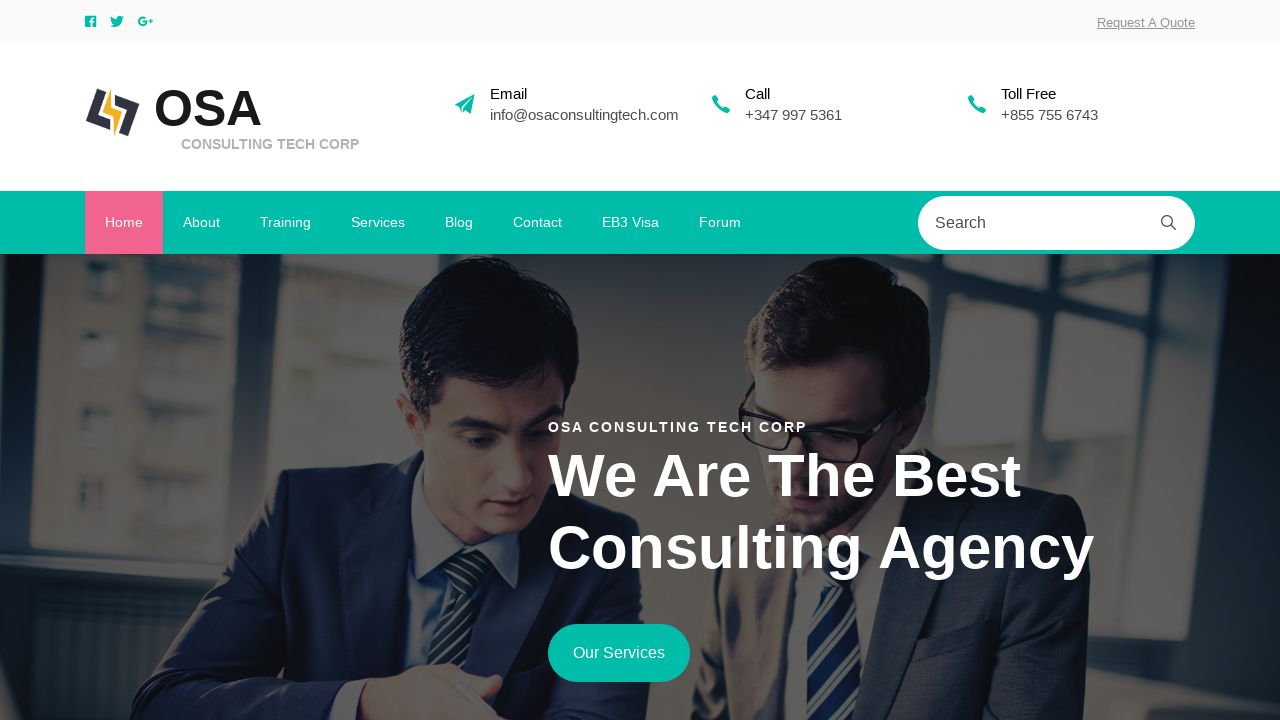

Navigated to OSA Consulting Tech website
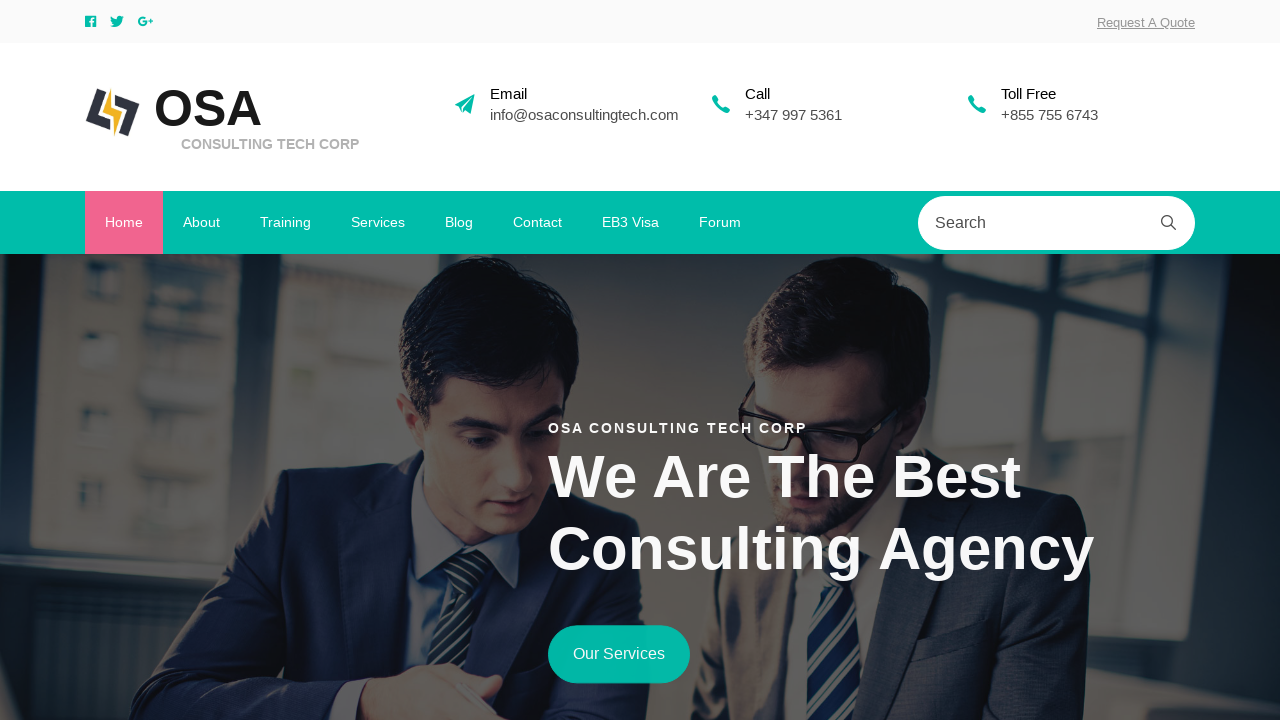

Maximized browser window
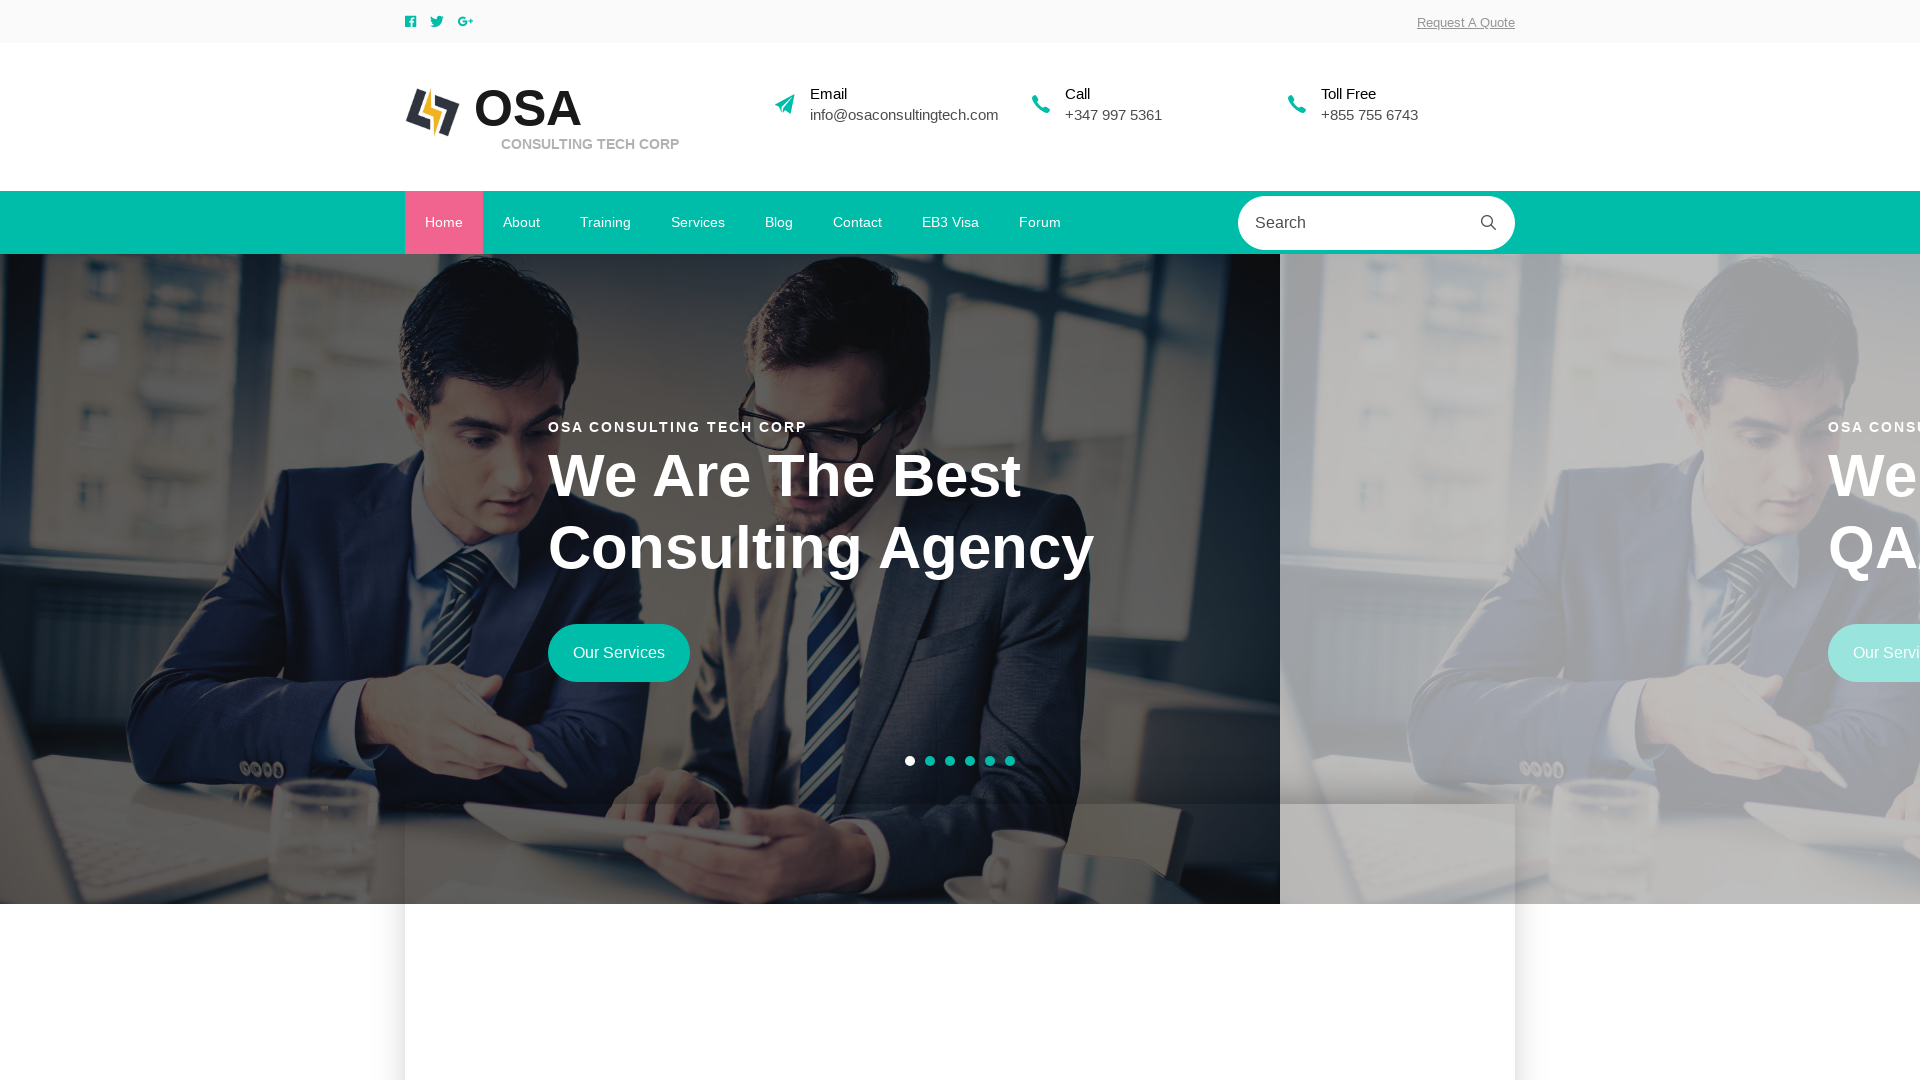

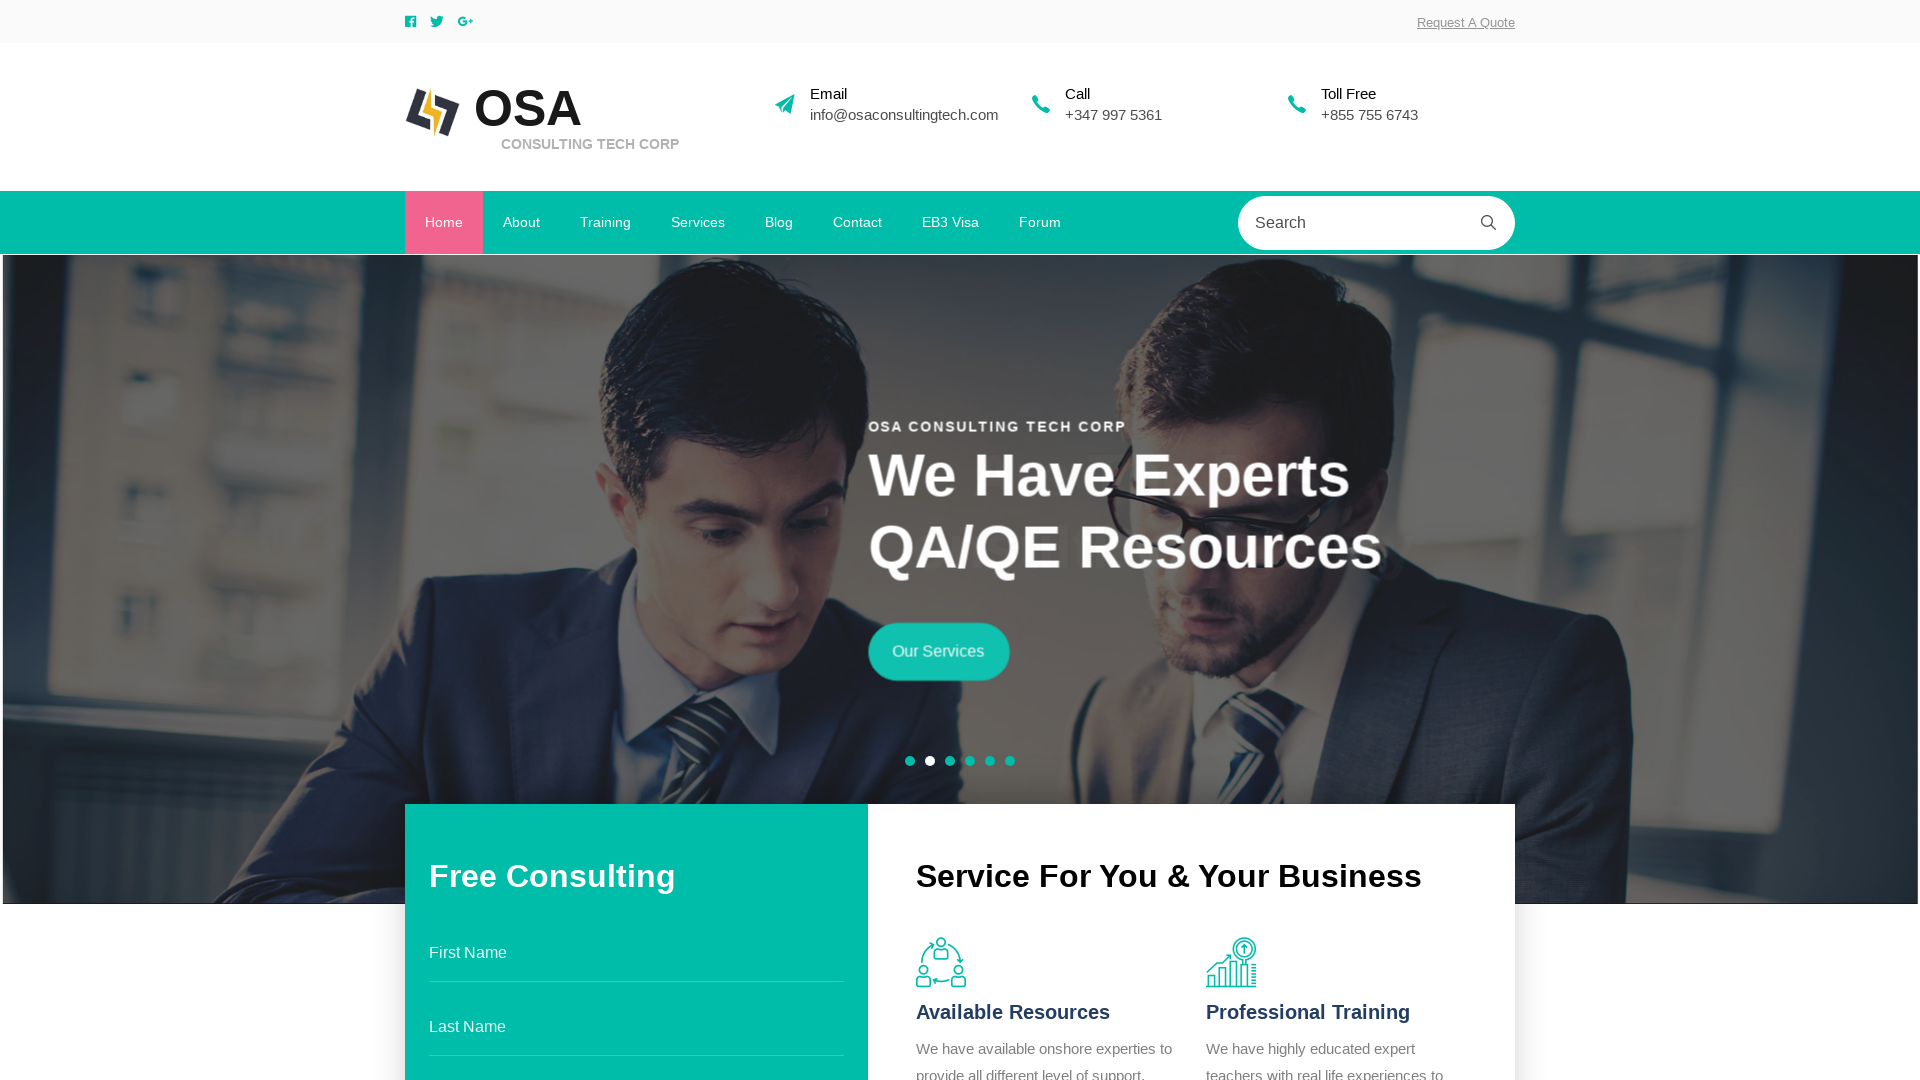